Tests GitHub navigation by hovering over Solutions menu and clicking Enterprise link, then verifying the page loads correctly

Starting URL: https://github.com/

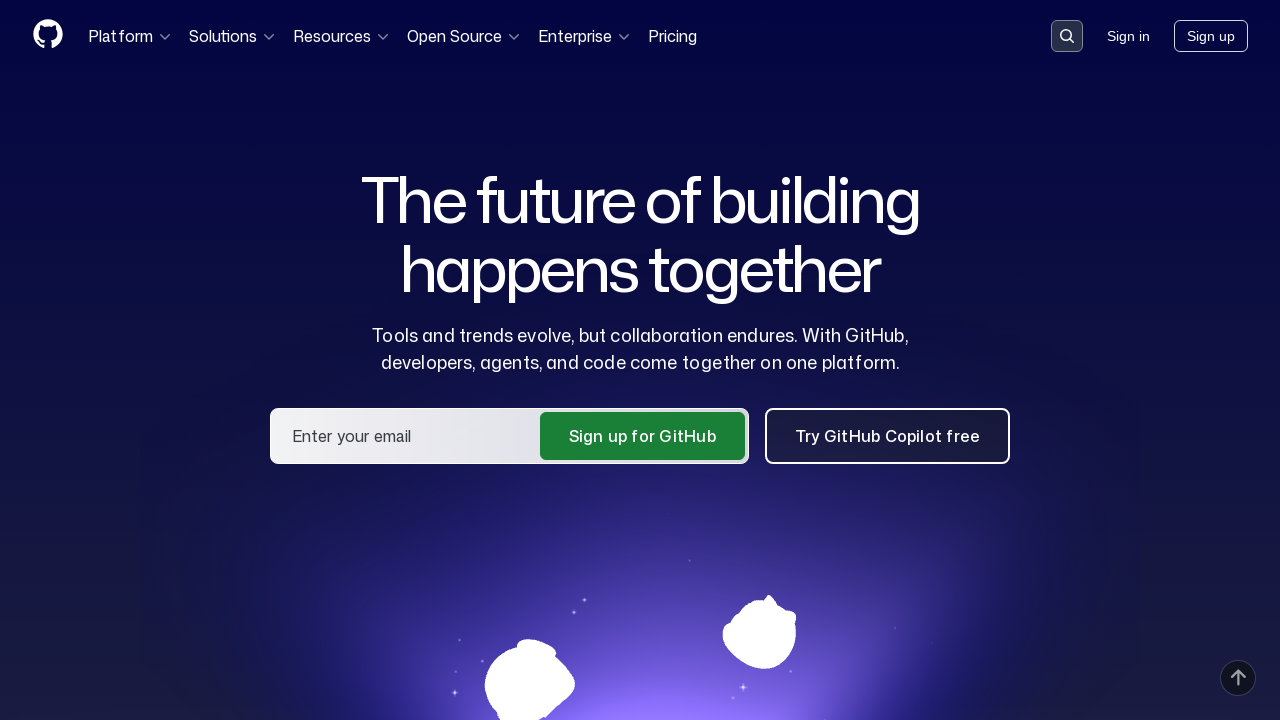

Hovered over Solutions menu item at (233, 36) on text=Solutions
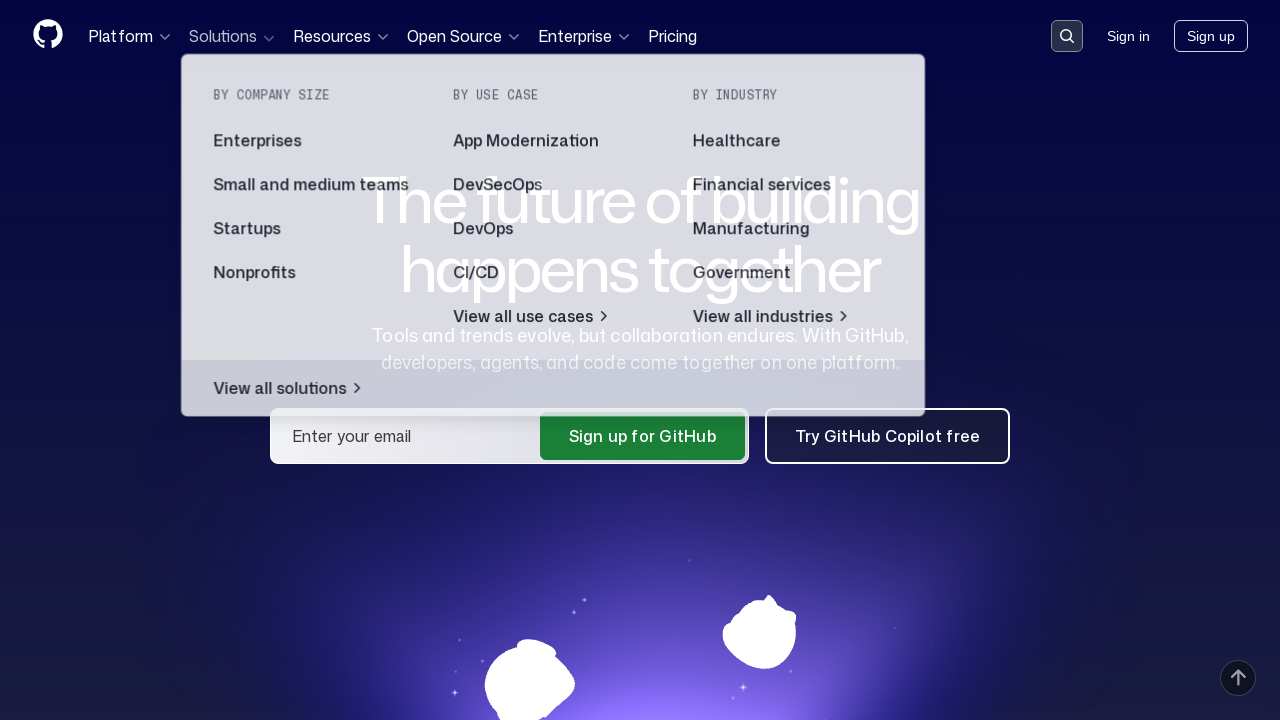

Clicked on Enterprise link at (257, 142) on text=Enterprise
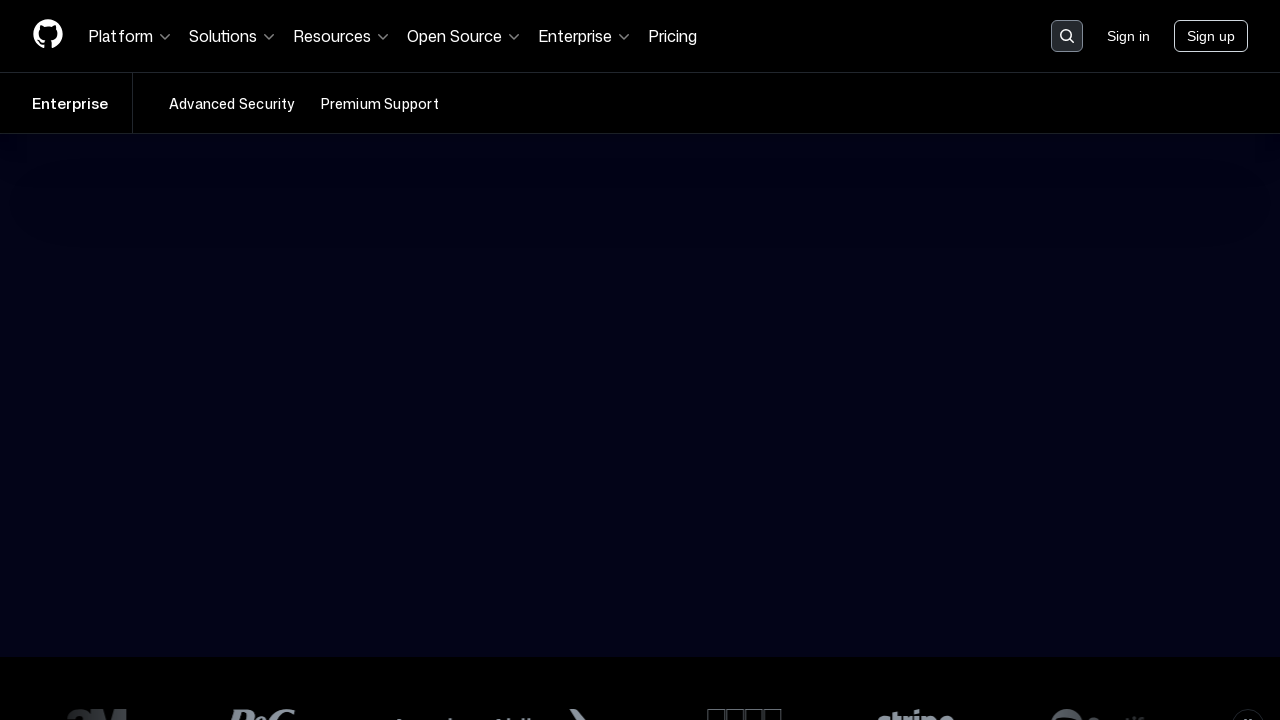

Hero section heading is now visible
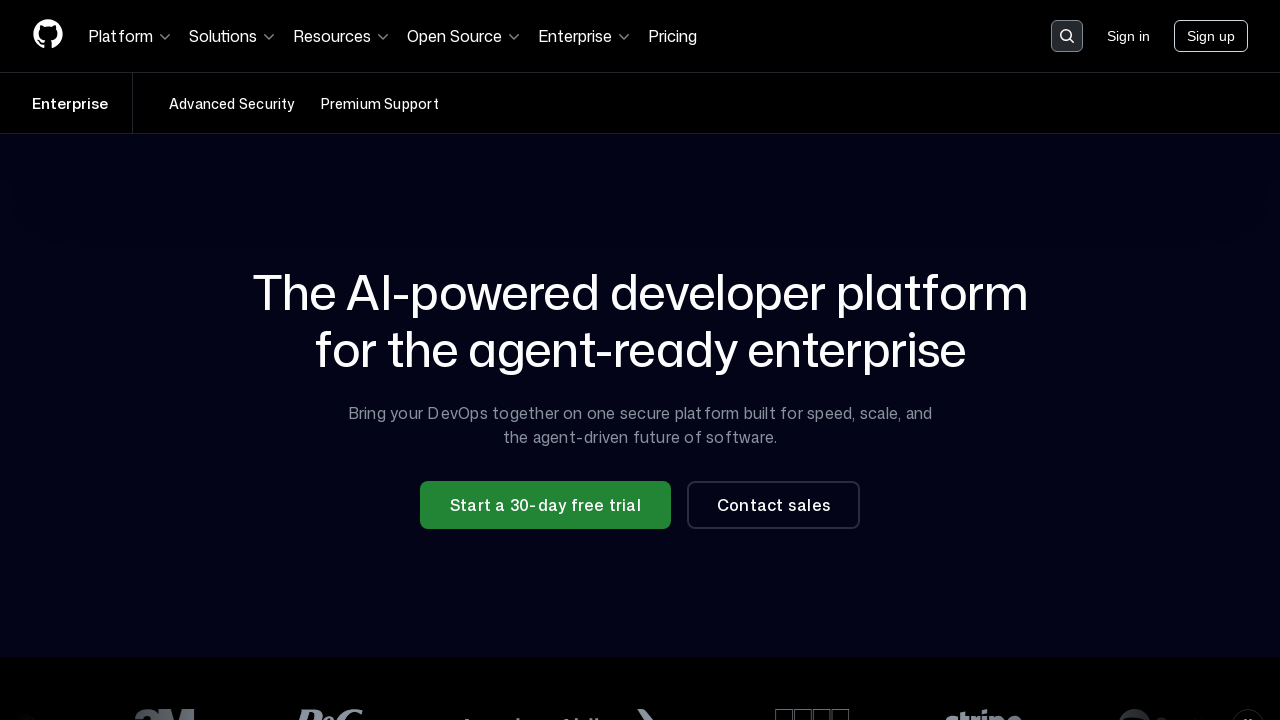

Verified URL is https://github.com/enterprise
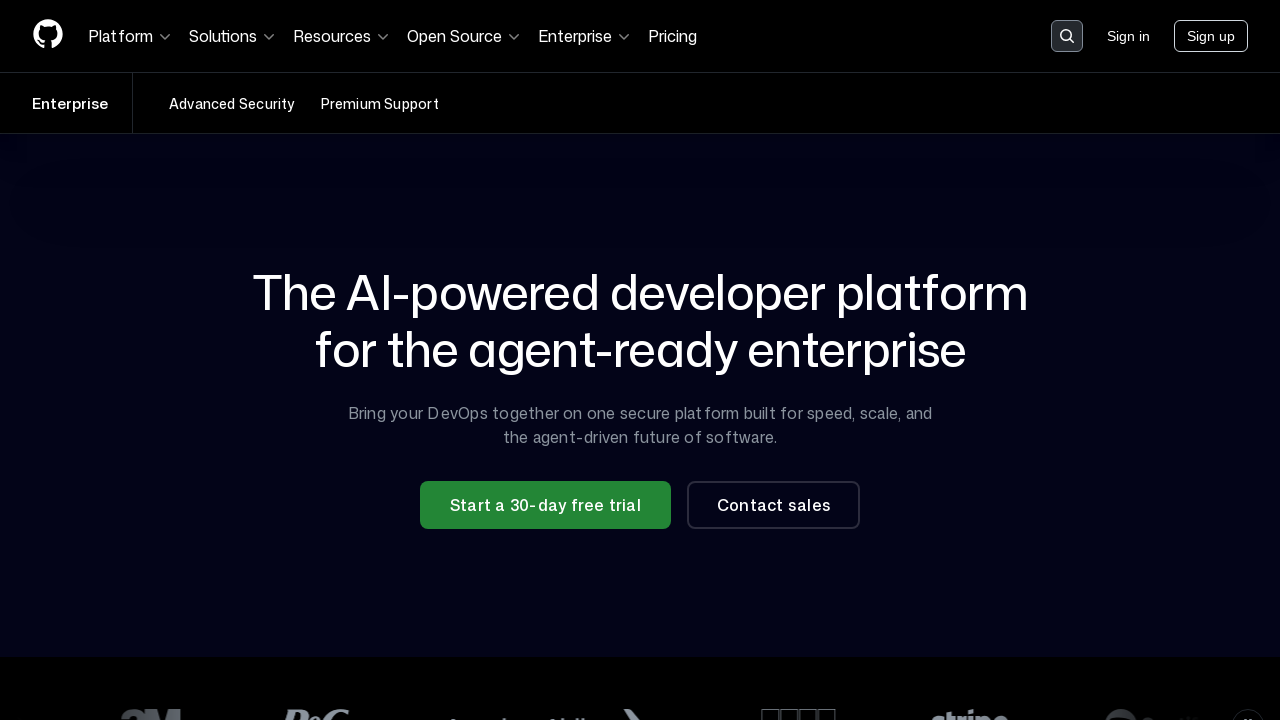

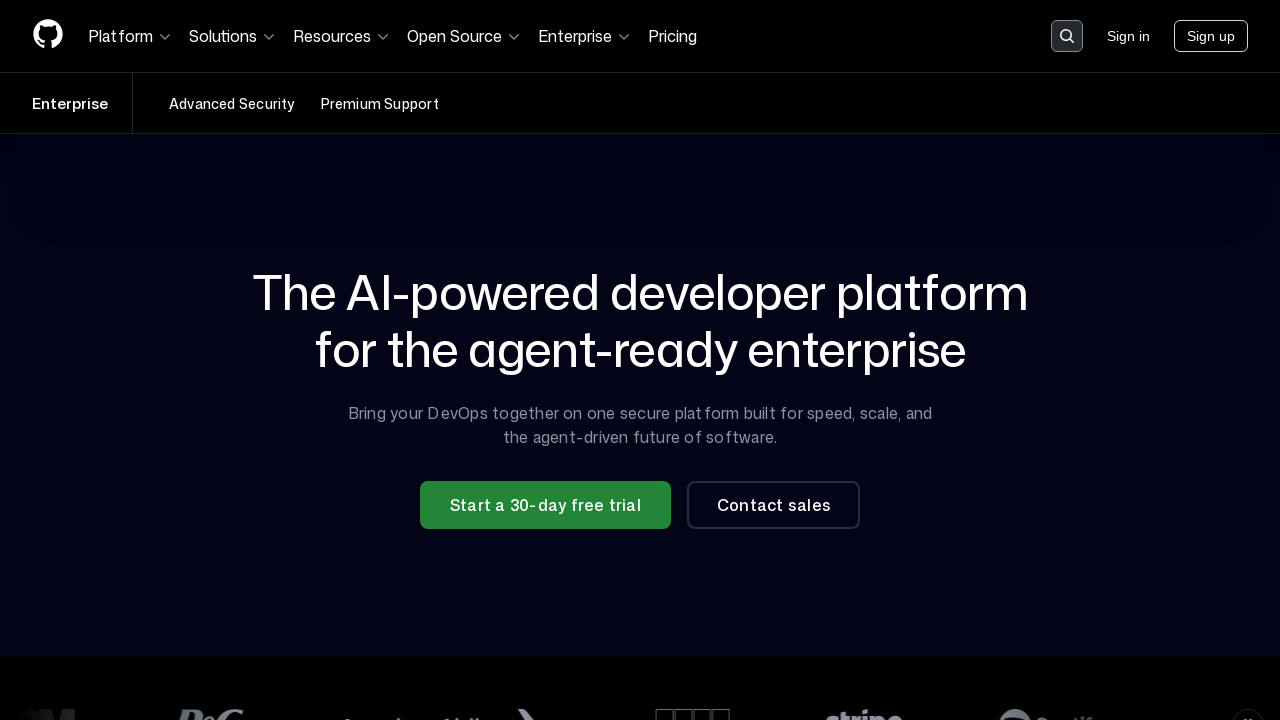